Tests registration form by filling the first name field and selecting the male gender radio button

Starting URL: http://demo.automationtesting.in/Register.html

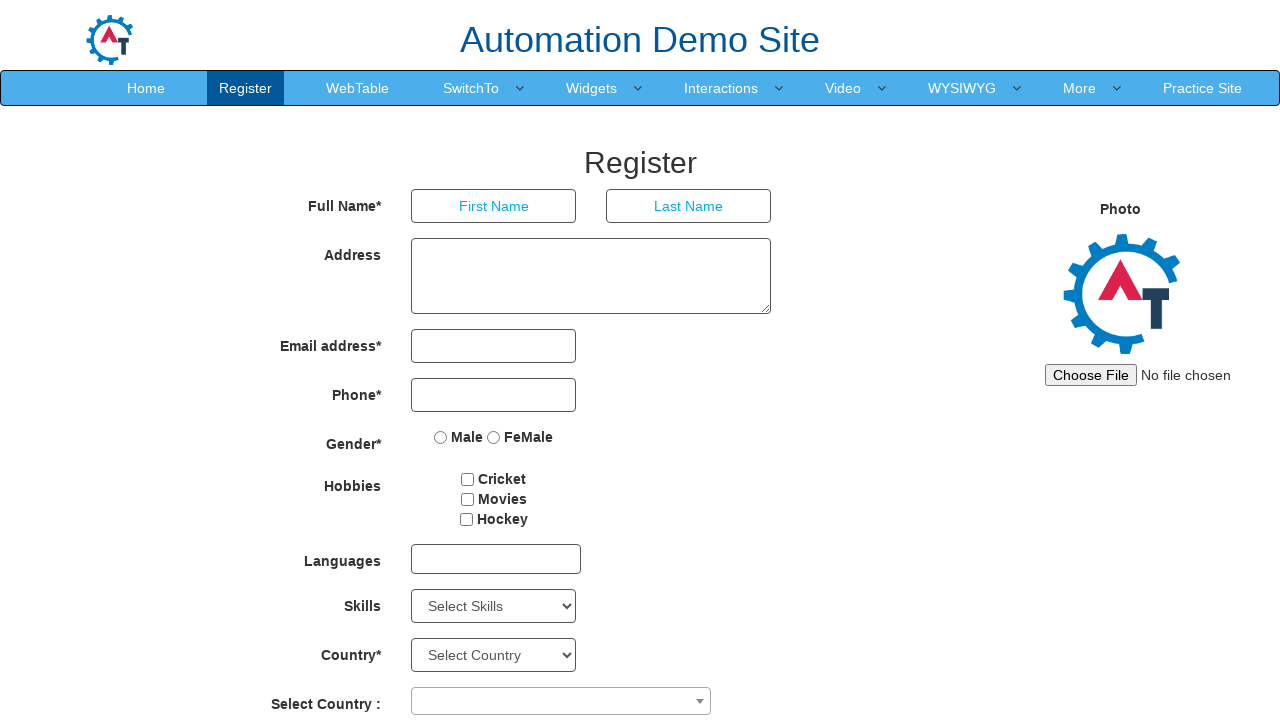

Filled first name field with 'Tom' on input[placeholder='First Name']
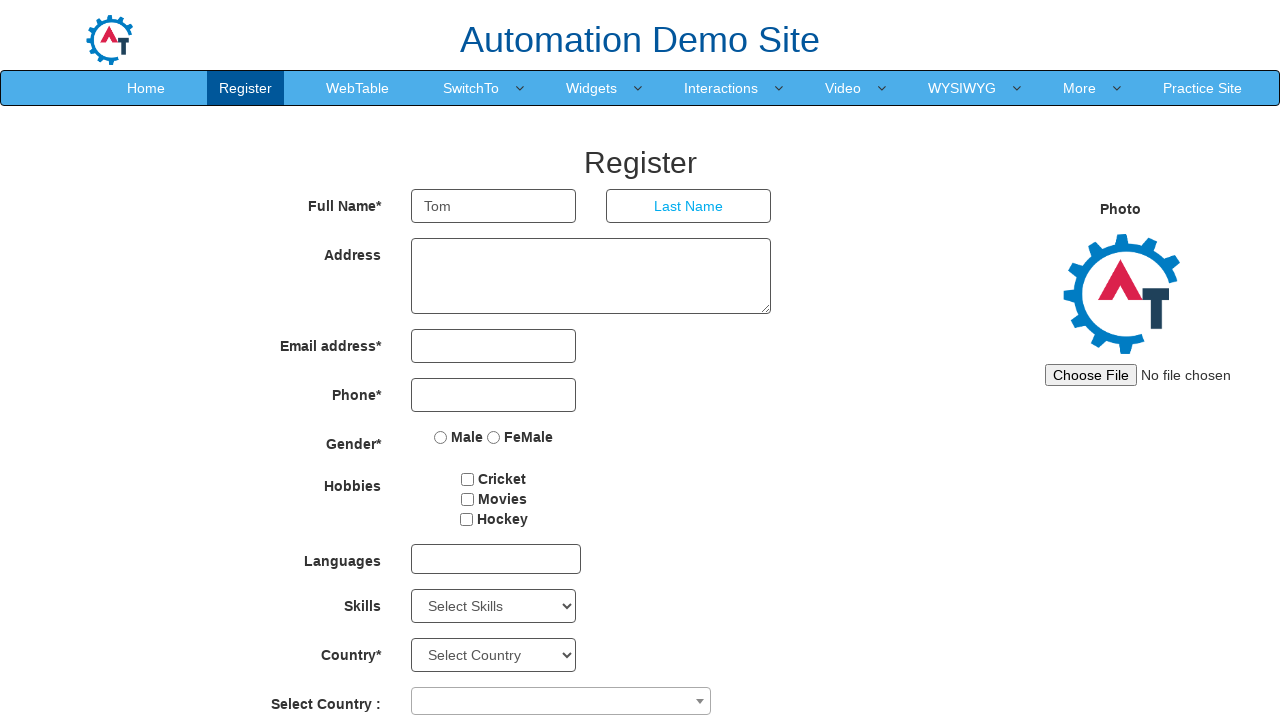

Selected male gender radio button at (441, 437) on input[value='Male']
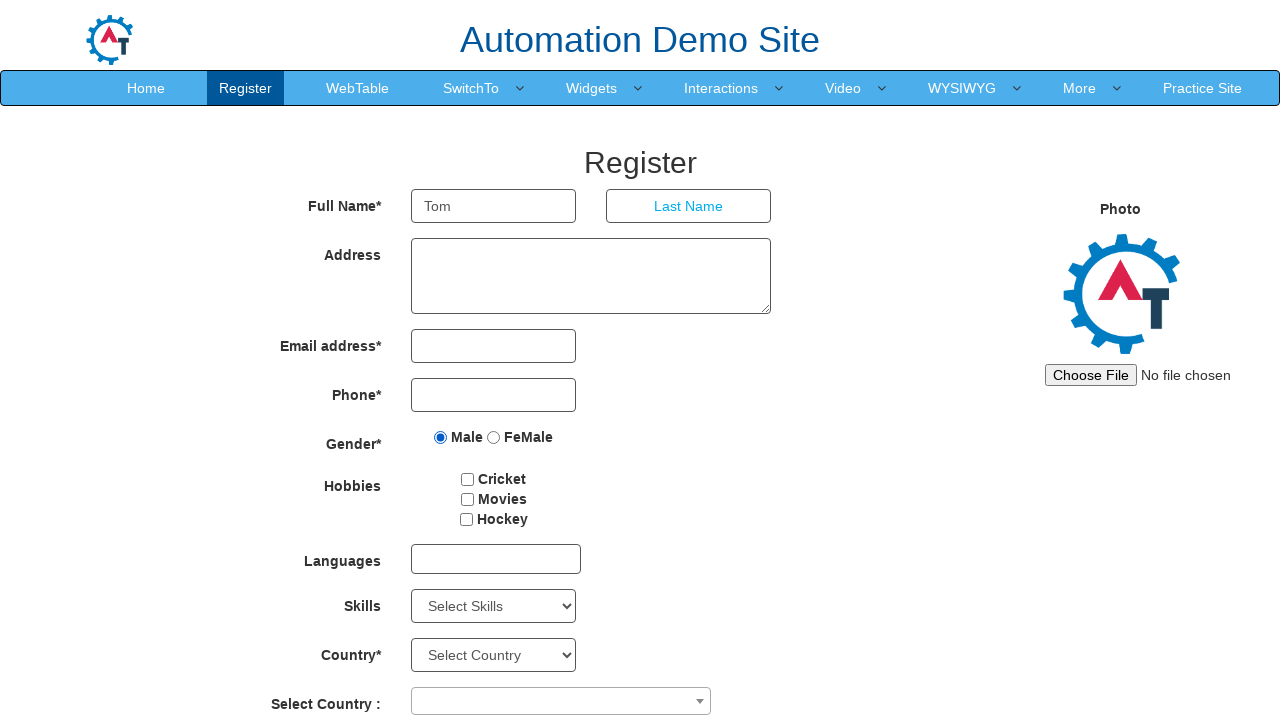

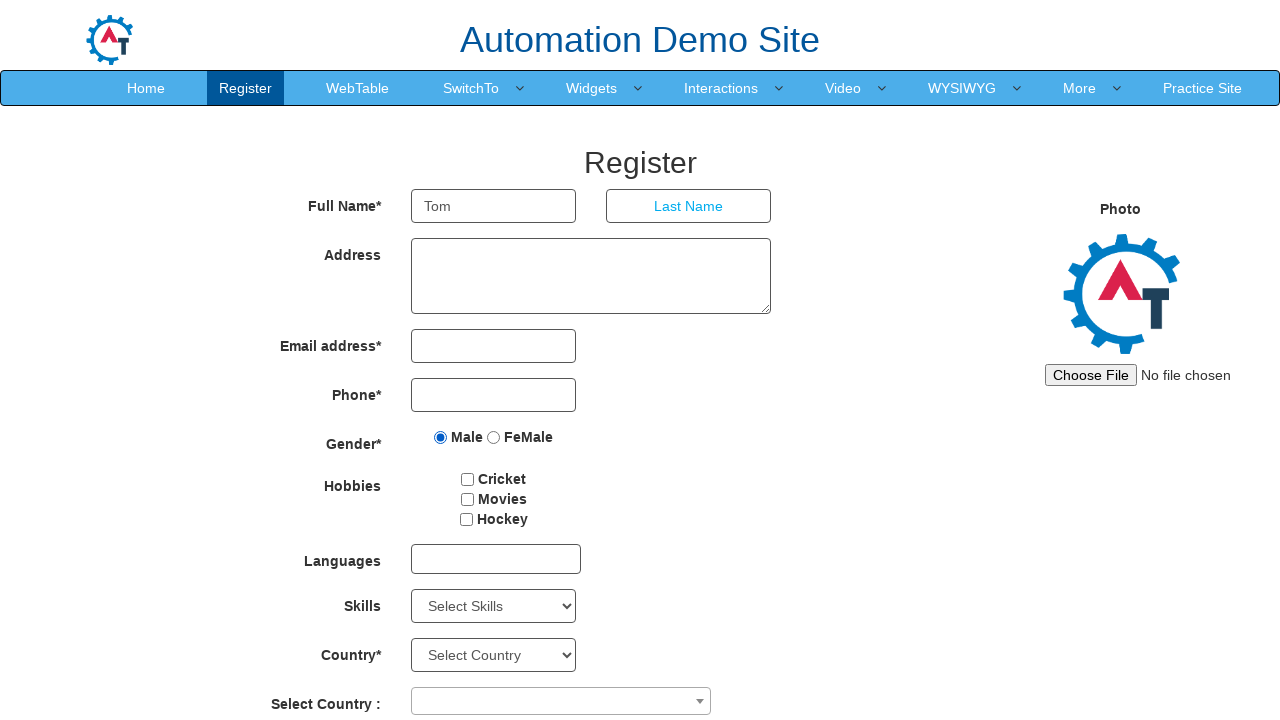